Tests dropdown selection functionality by selecting options using different methods (by index, value, and visible text)

Starting URL: https://the-internet.herokuapp.com/dropdown

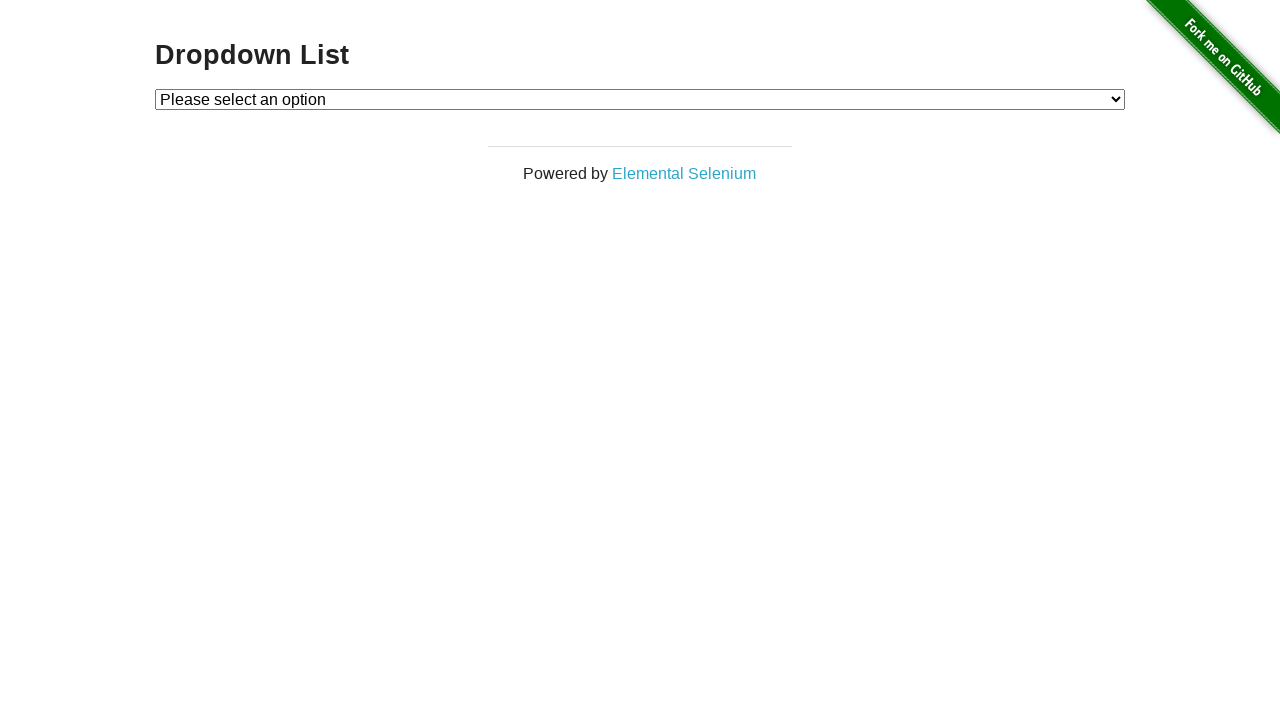

Selected dropdown option by index 2 on #dropdown
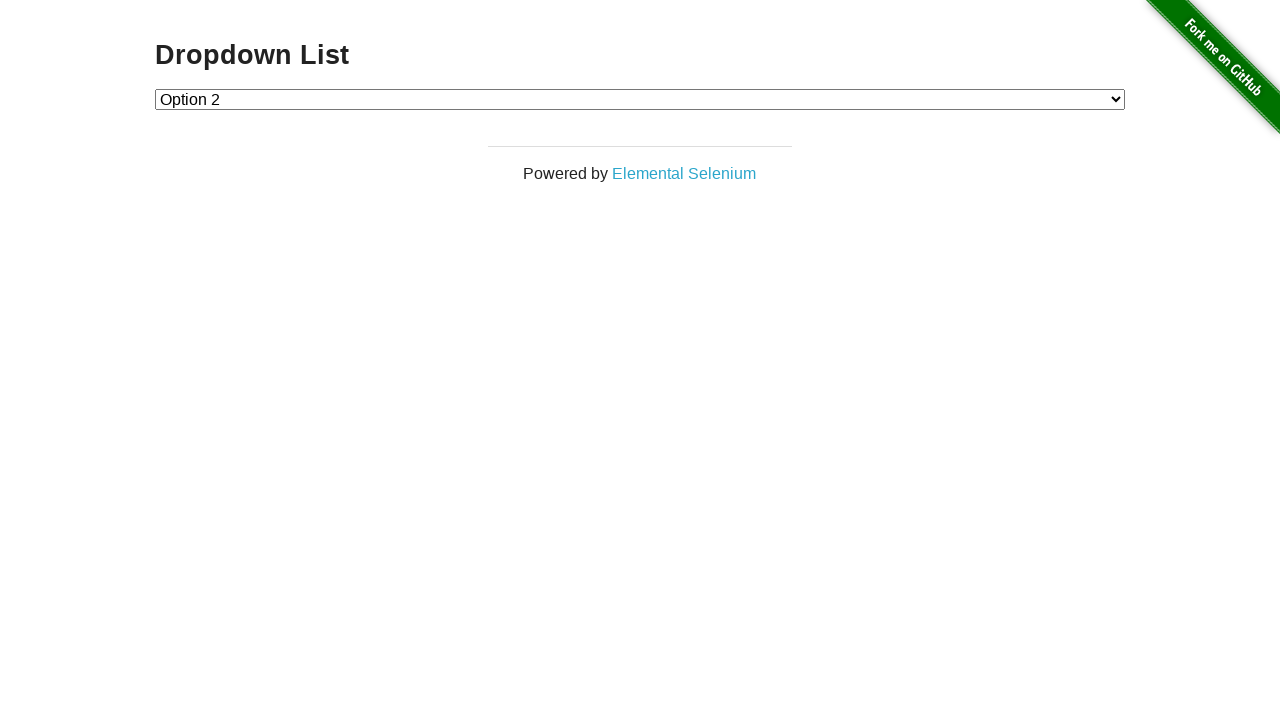

Selected dropdown option by value '1' on #dropdown
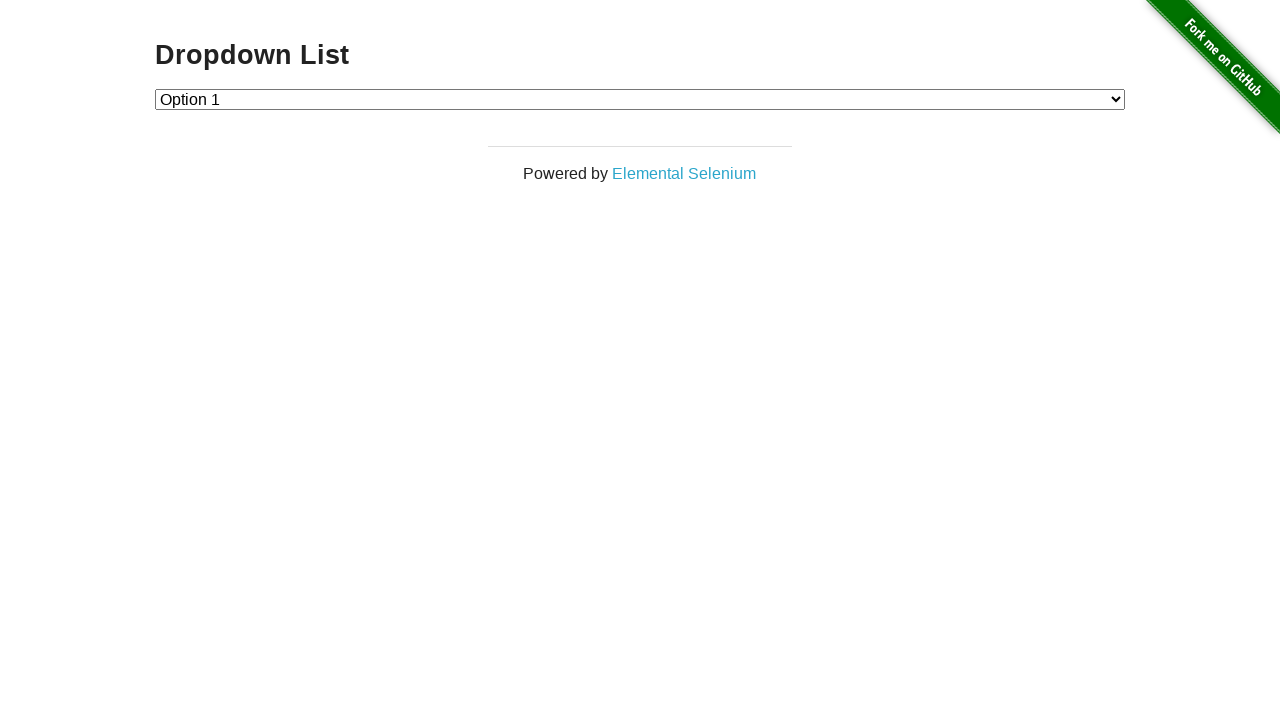

Selected dropdown option by label 'Option 2' on #dropdown
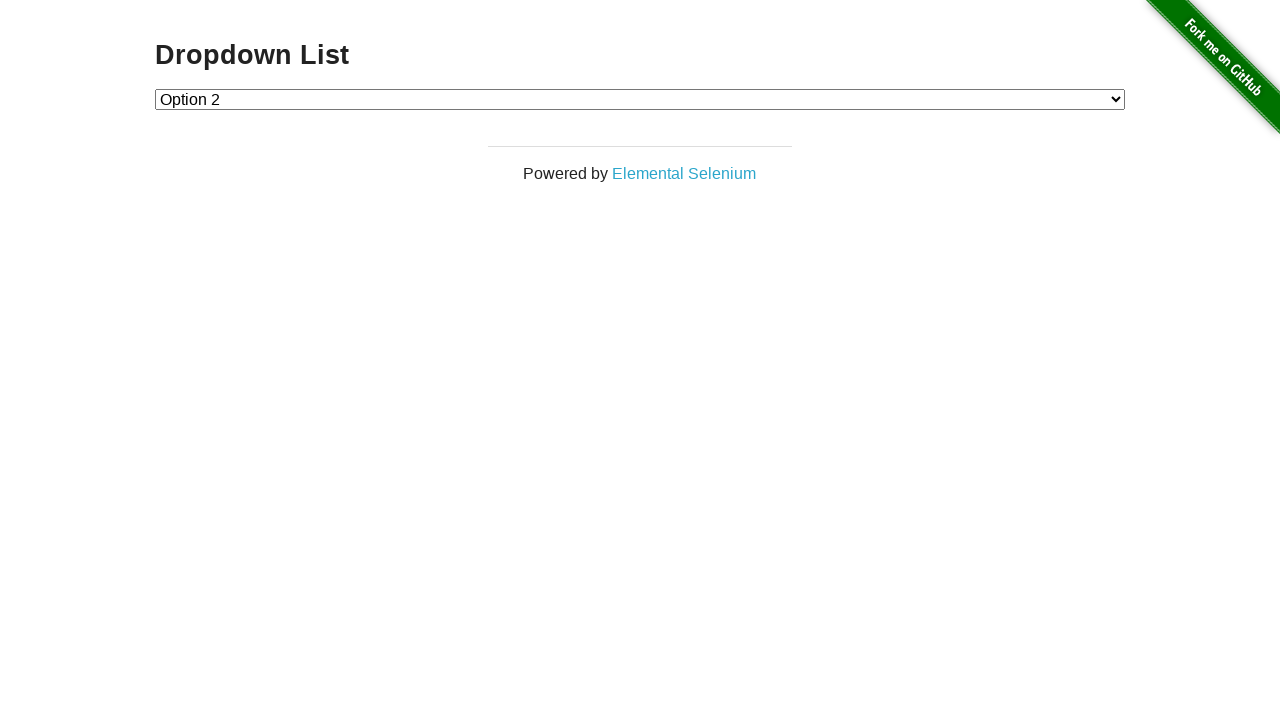

Retrieved all dropdown options
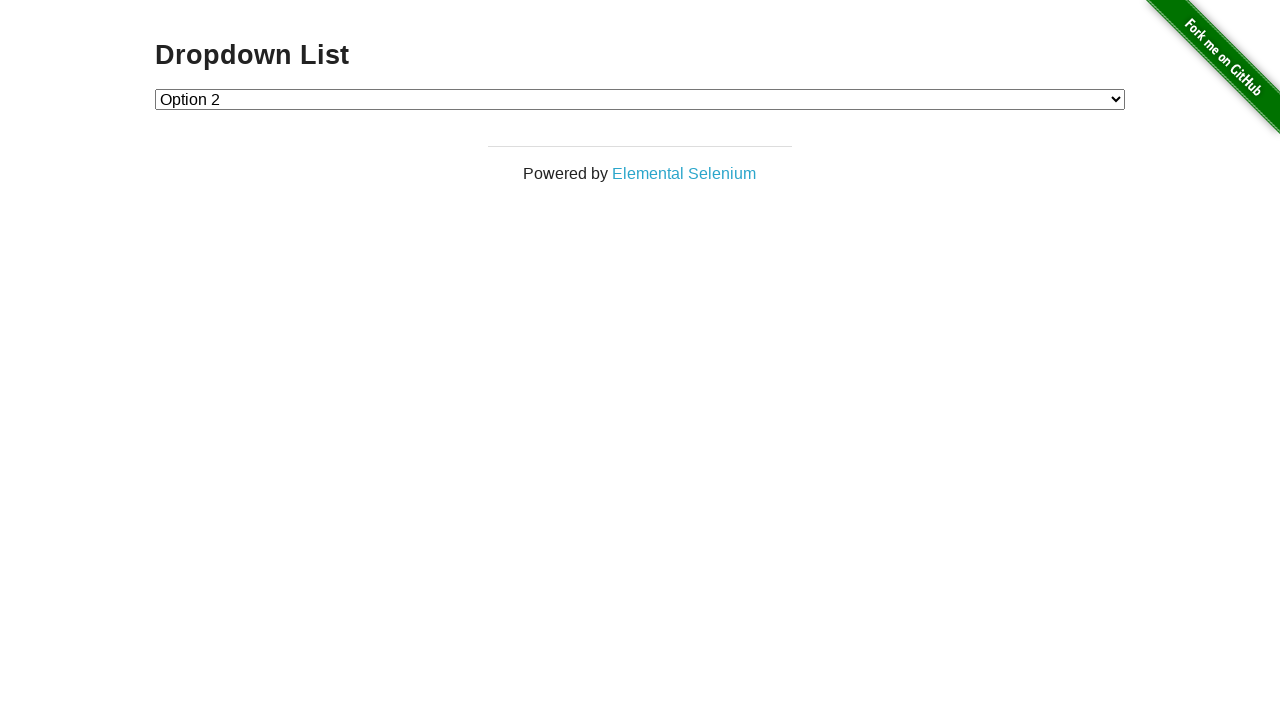

Printed dropdown option: Please select an option
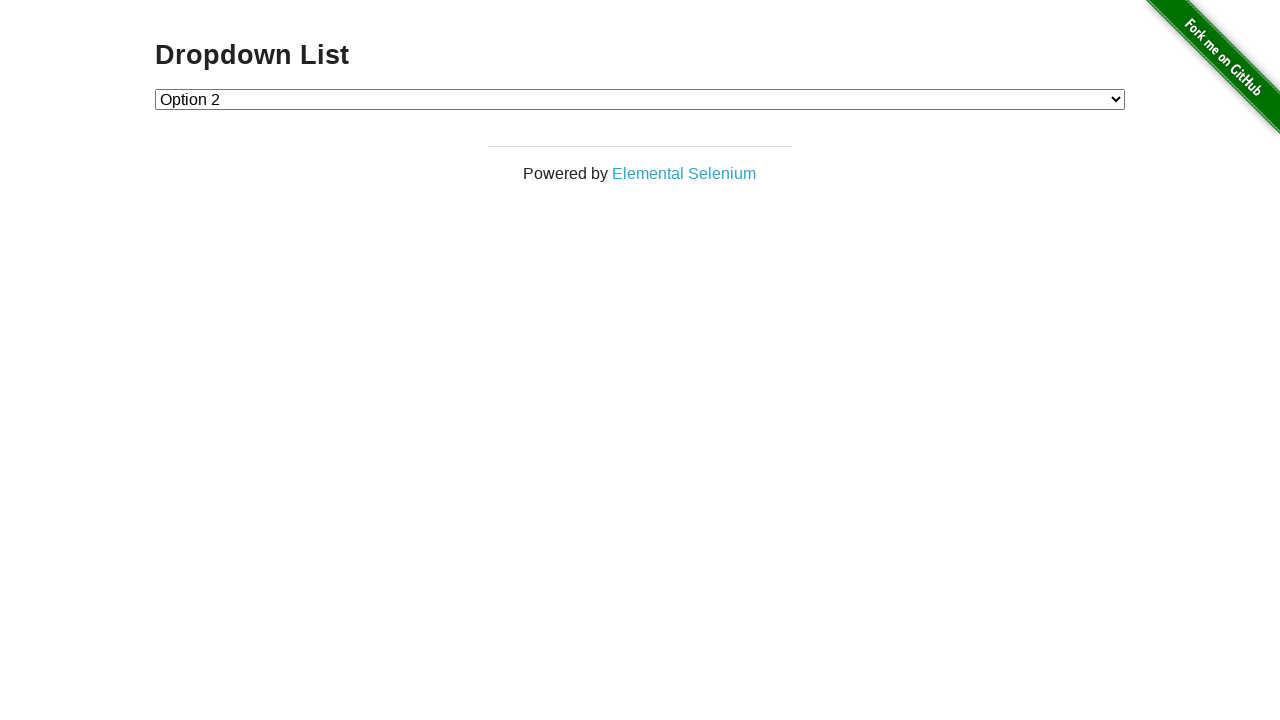

Printed dropdown option: Option 1
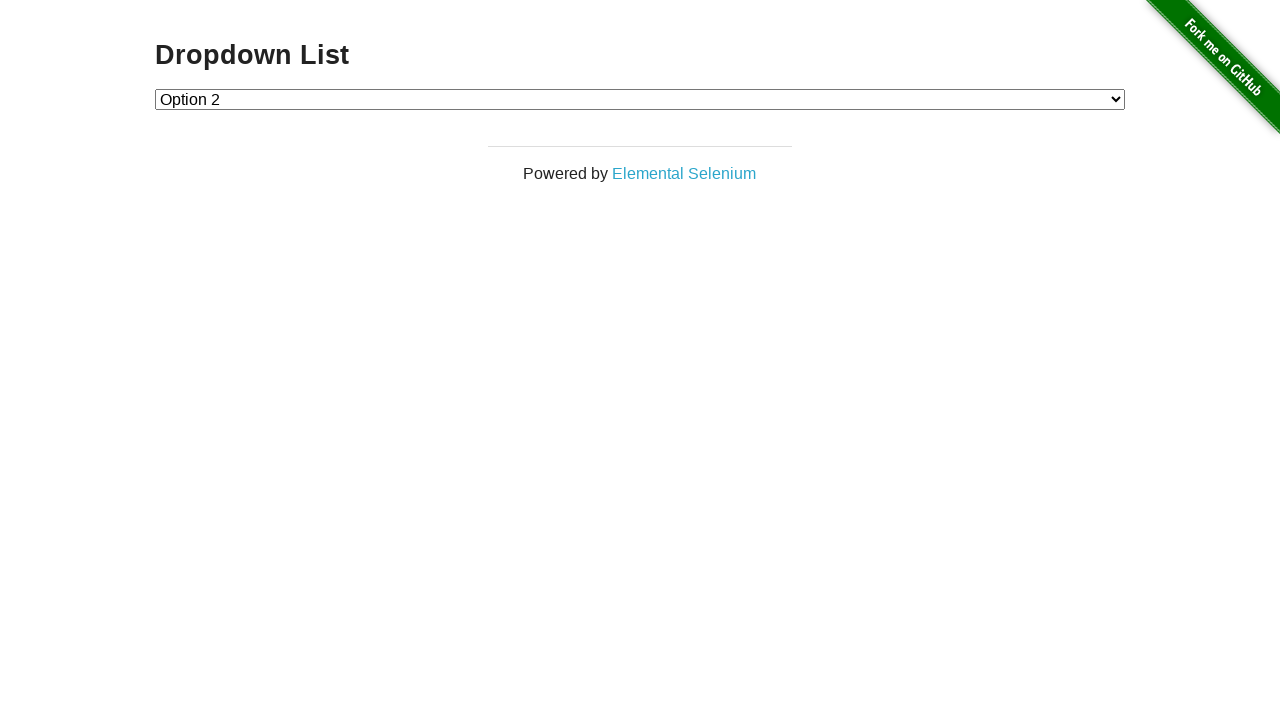

Printed dropdown option: Option 2
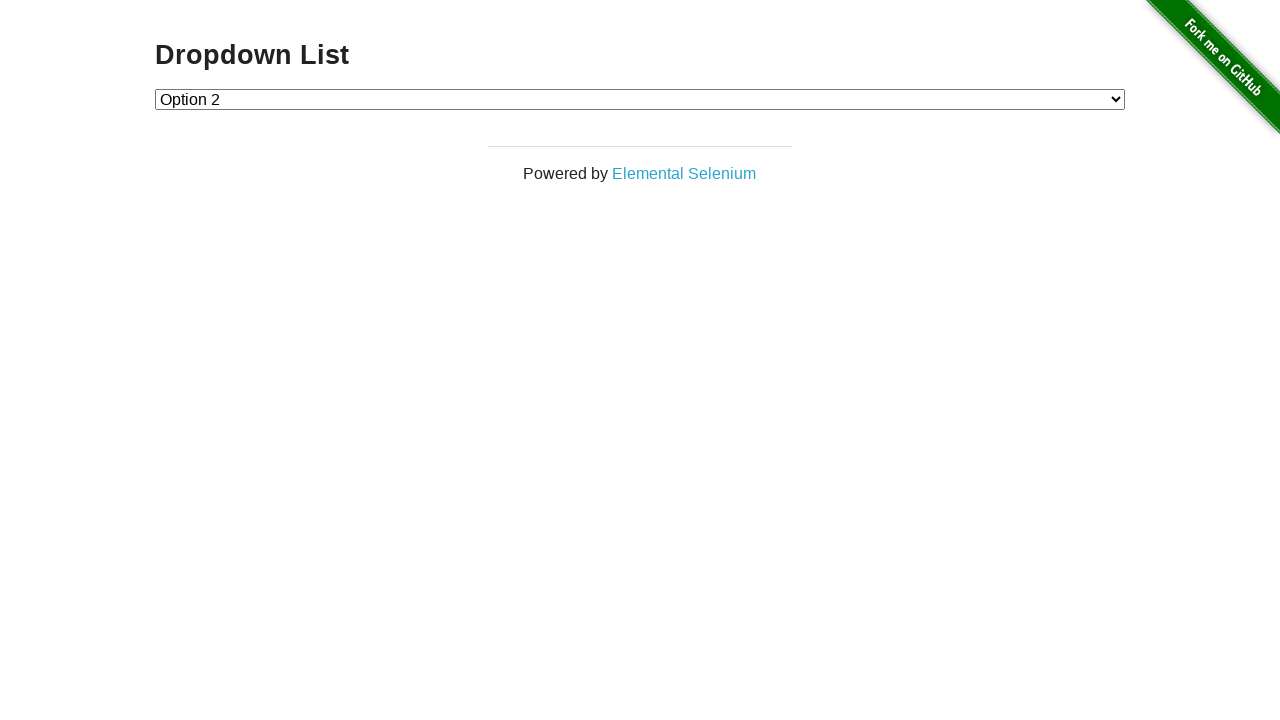

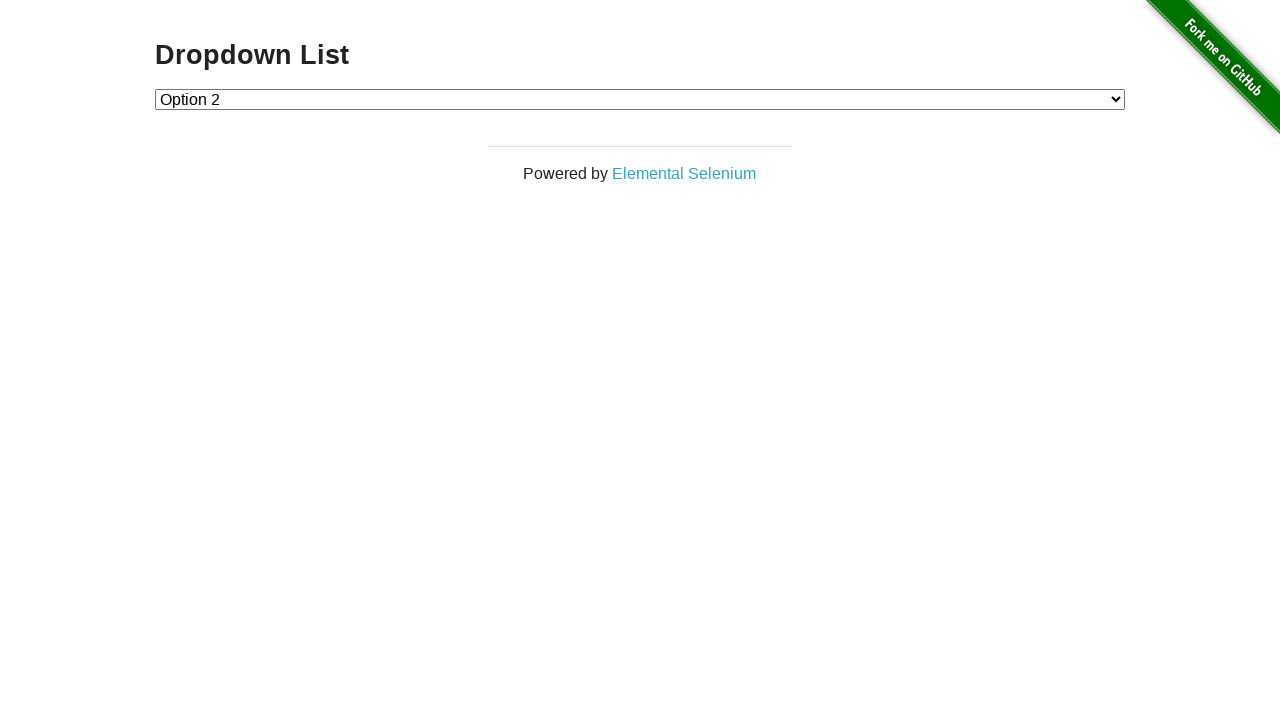